Tests file upload functionality by selecting a file using the file input and clicking the upload button, then verifying the success message appears.

Starting URL: https://the-internet.herokuapp.com/upload

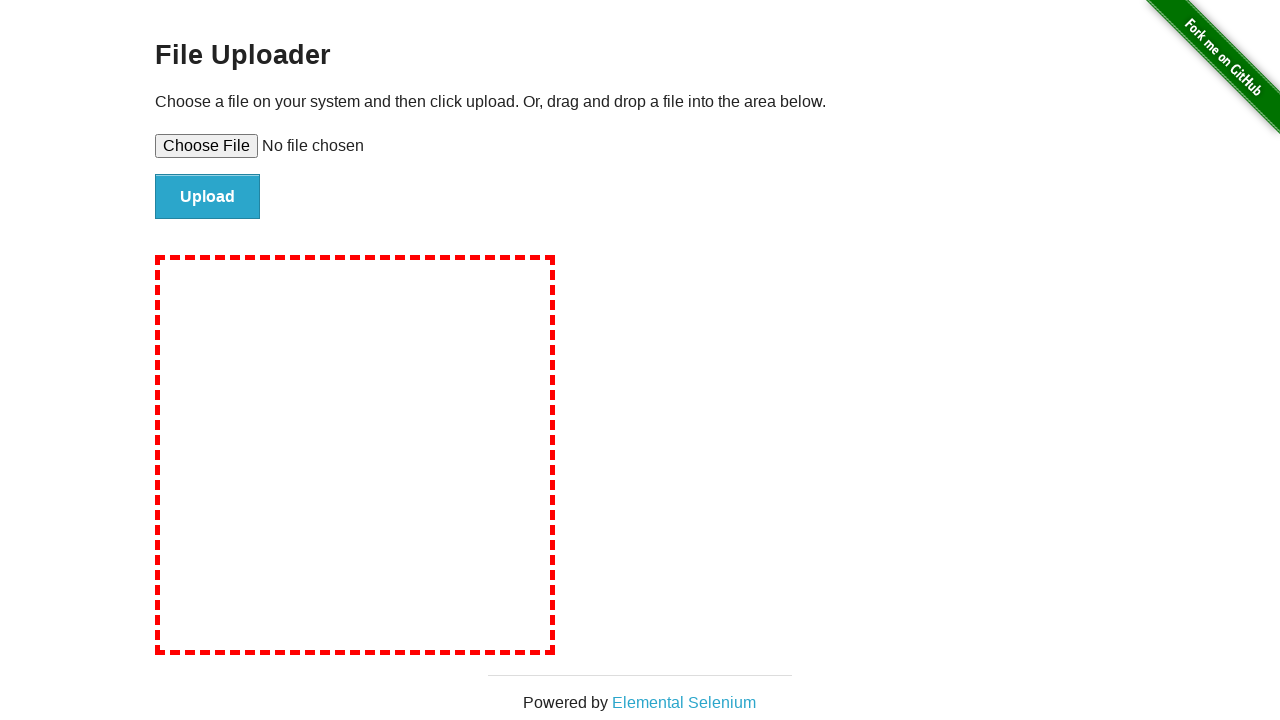

Selected test file for upload using file input
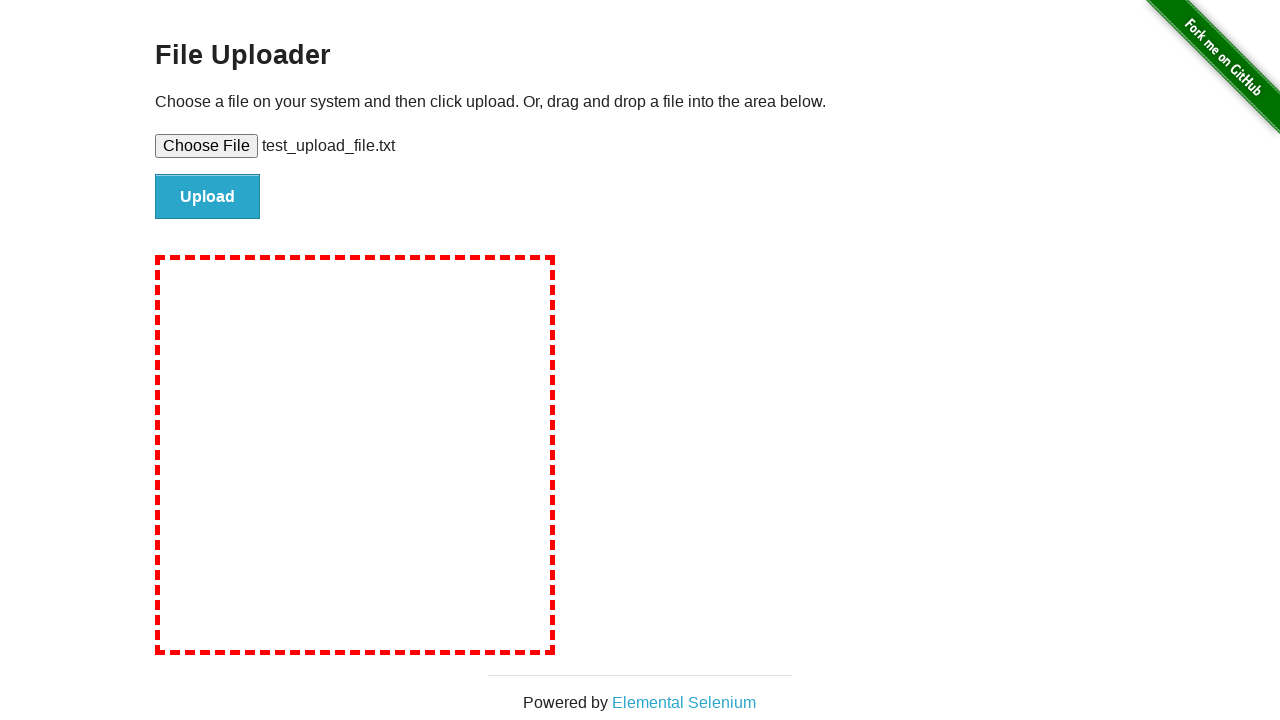

Clicked the upload button at (208, 197) on #file-submit
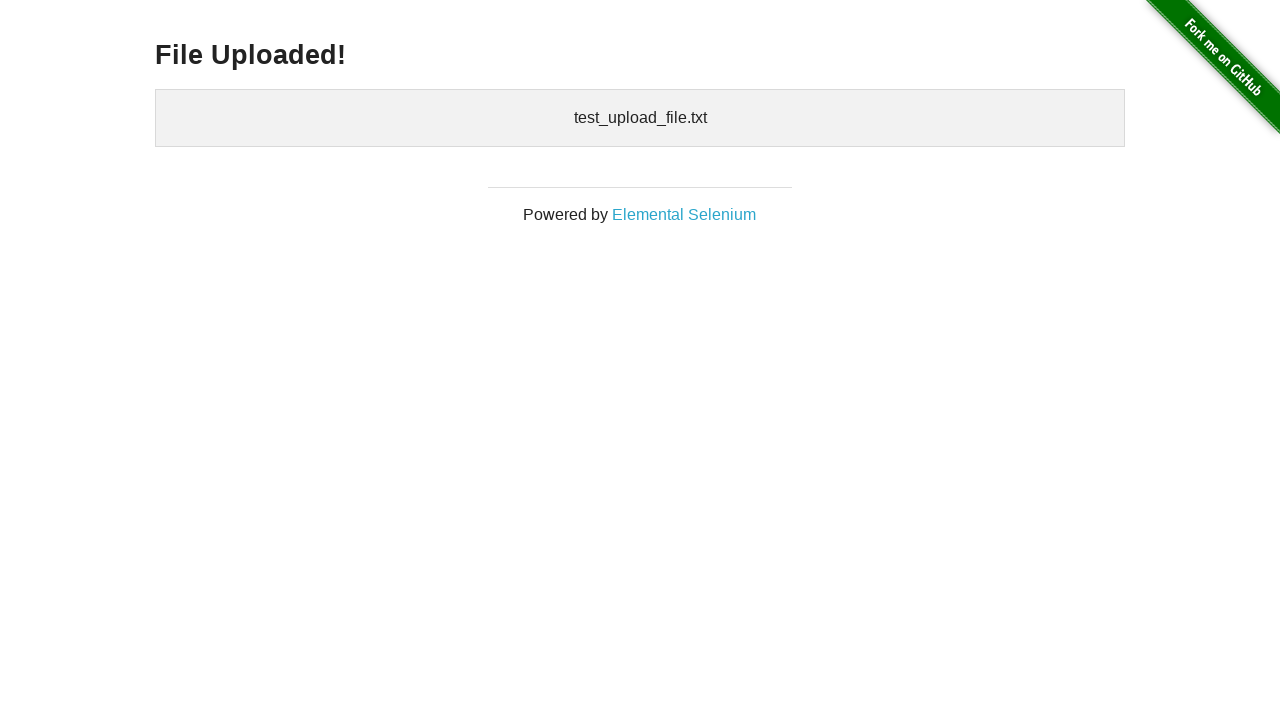

Verified 'File Uploaded!' success message appeared
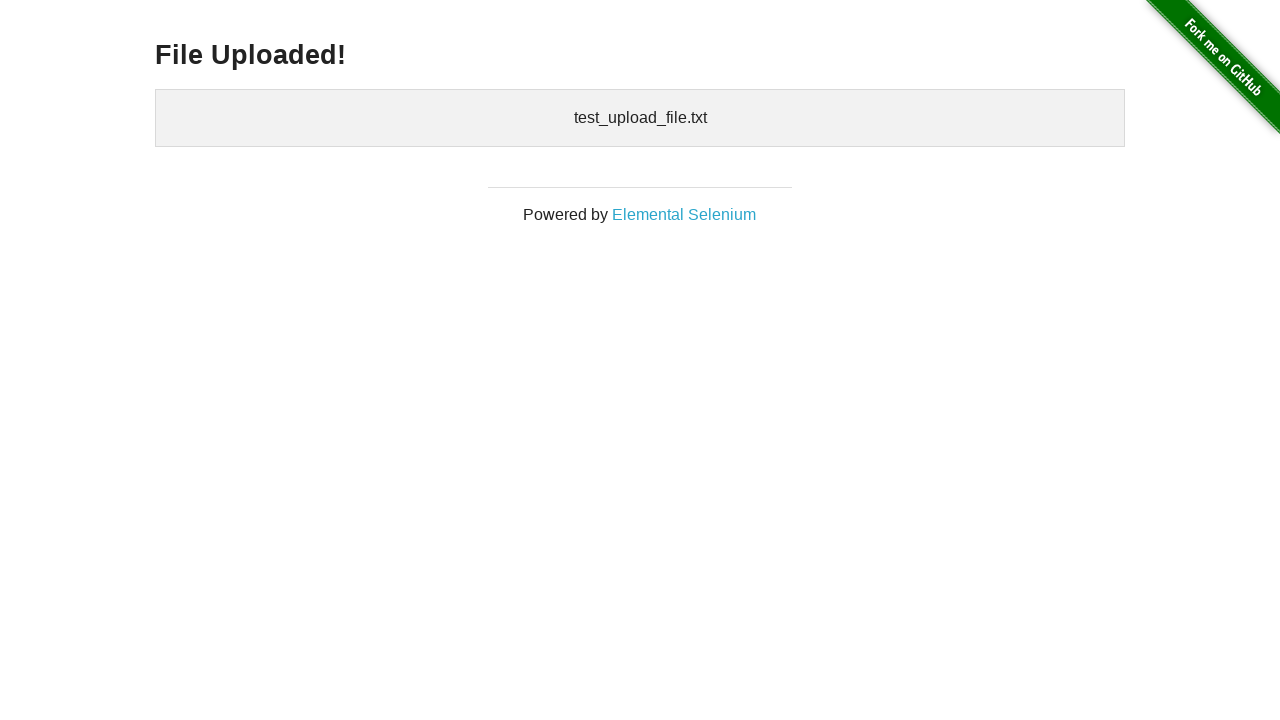

Cleaned up temporary test file
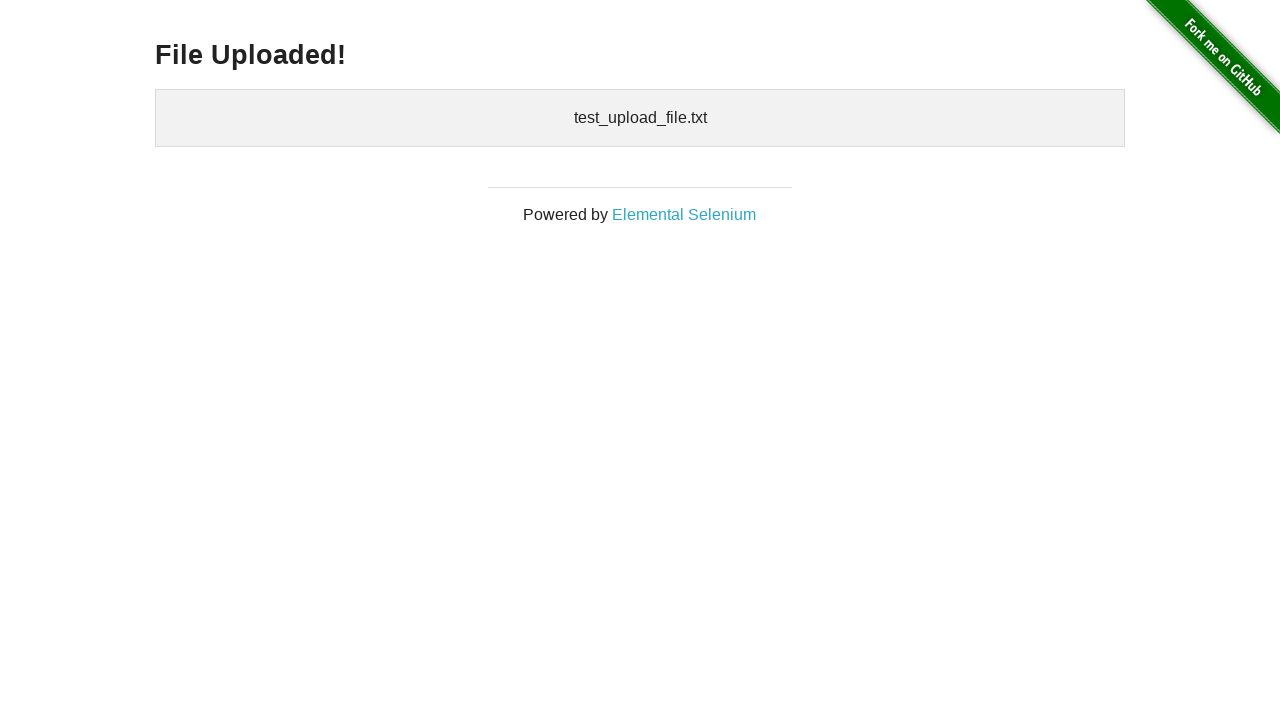

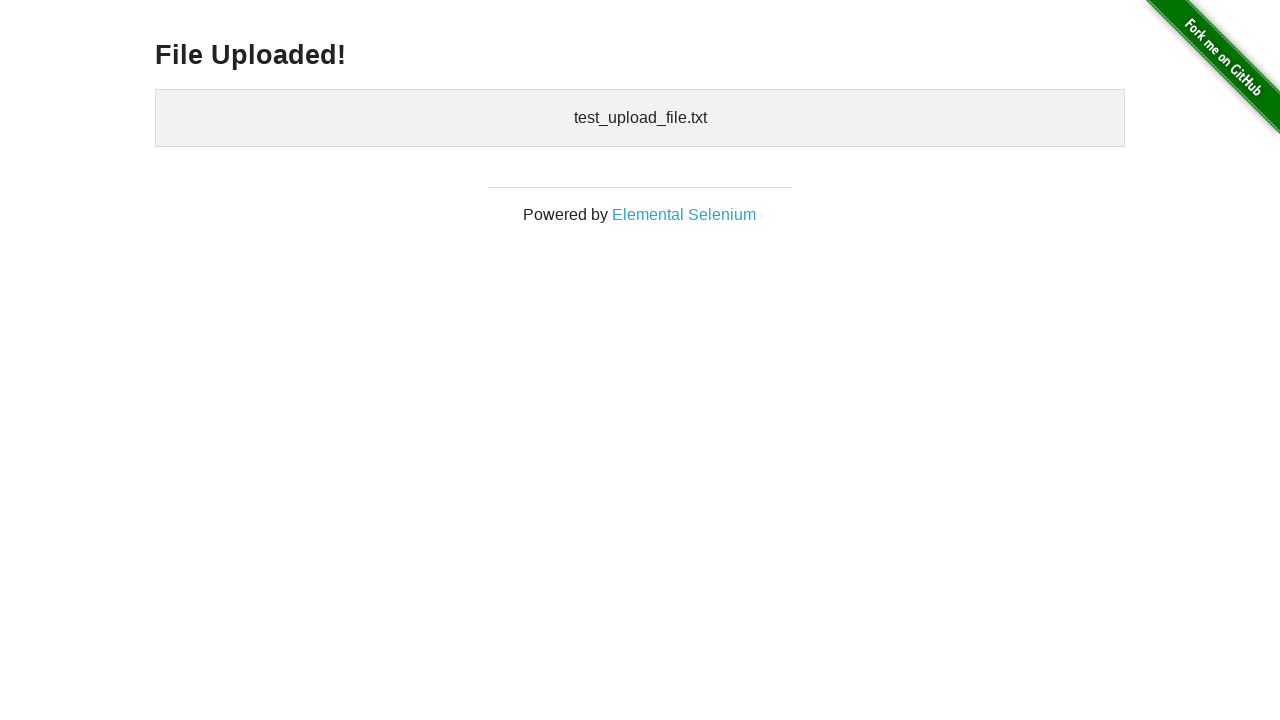